Tests table sorting functionality by clicking on the vegetable/fruit name column header and verifying that the data is sorted alphabetically. Also demonstrates filtering table data to find specific items like "Beans".

Starting URL: https://rahulshettyacademy.com/seleniumPractise/#/offers

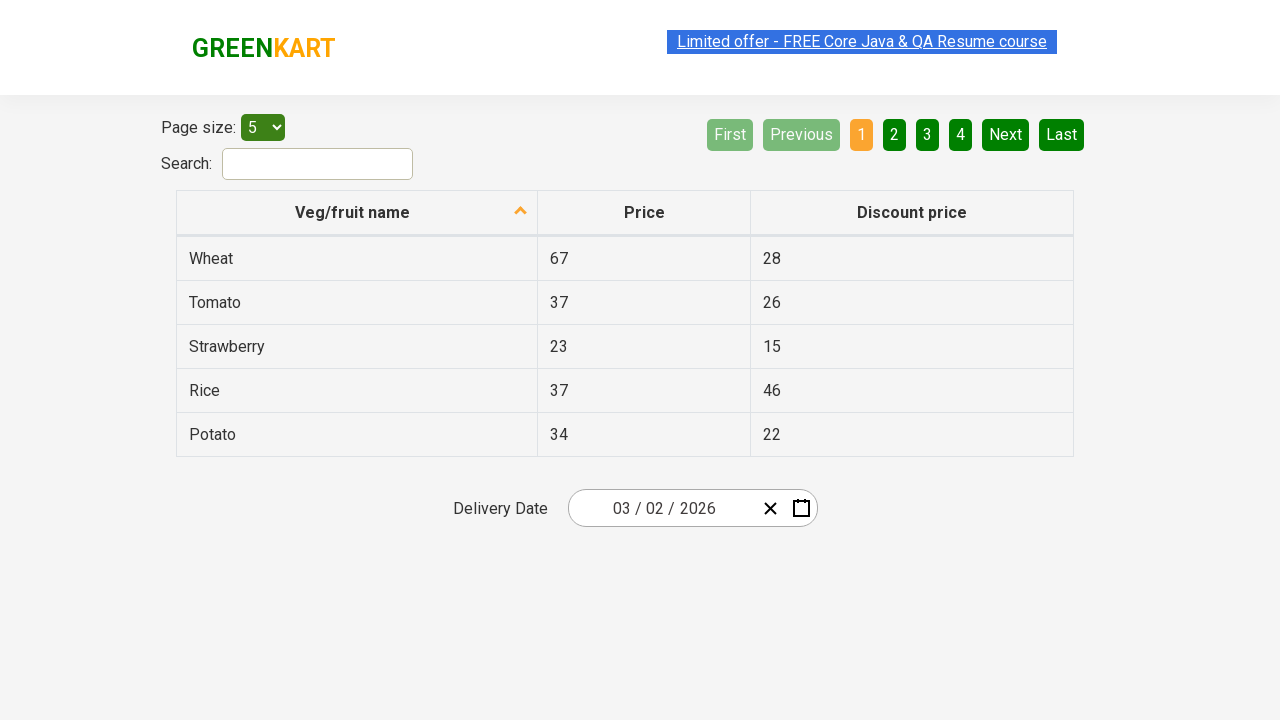

Clicked on Veg/fruit name column header to sort ascending at (357, 213) on th[aria-label='Veg/fruit name: activate to sort column ascending']
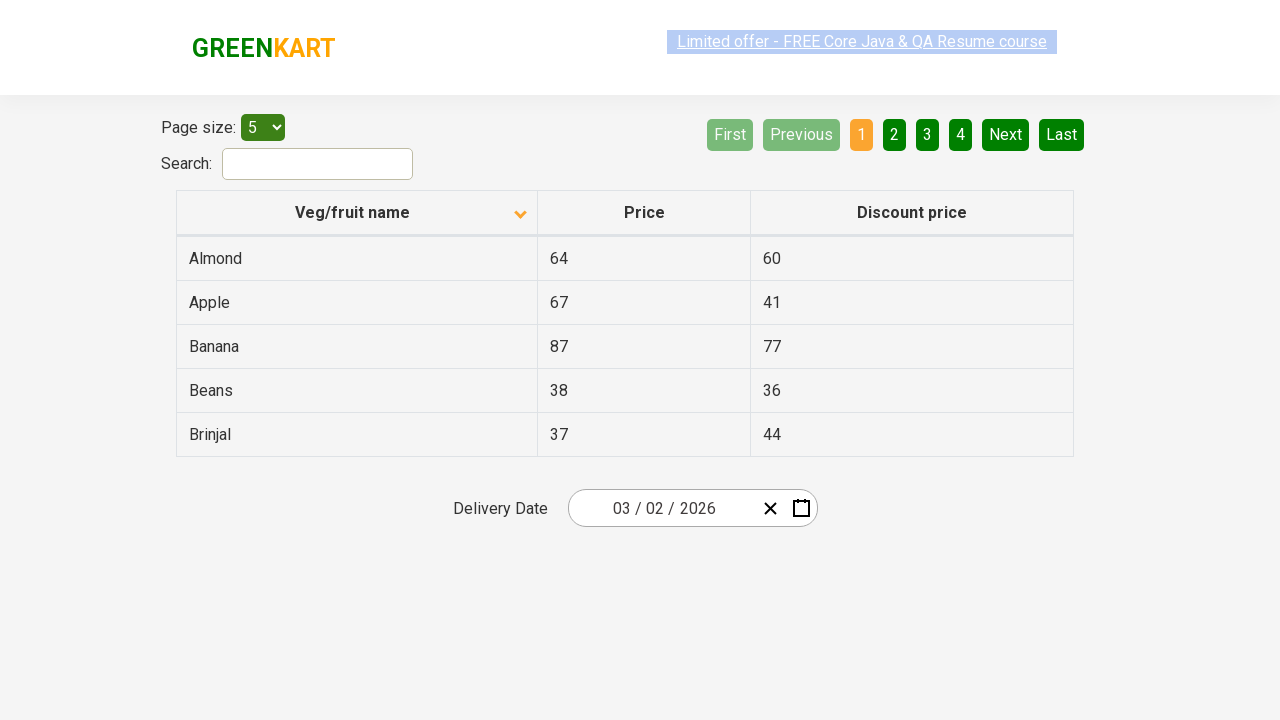

Table data loaded and table sorted alphabetically
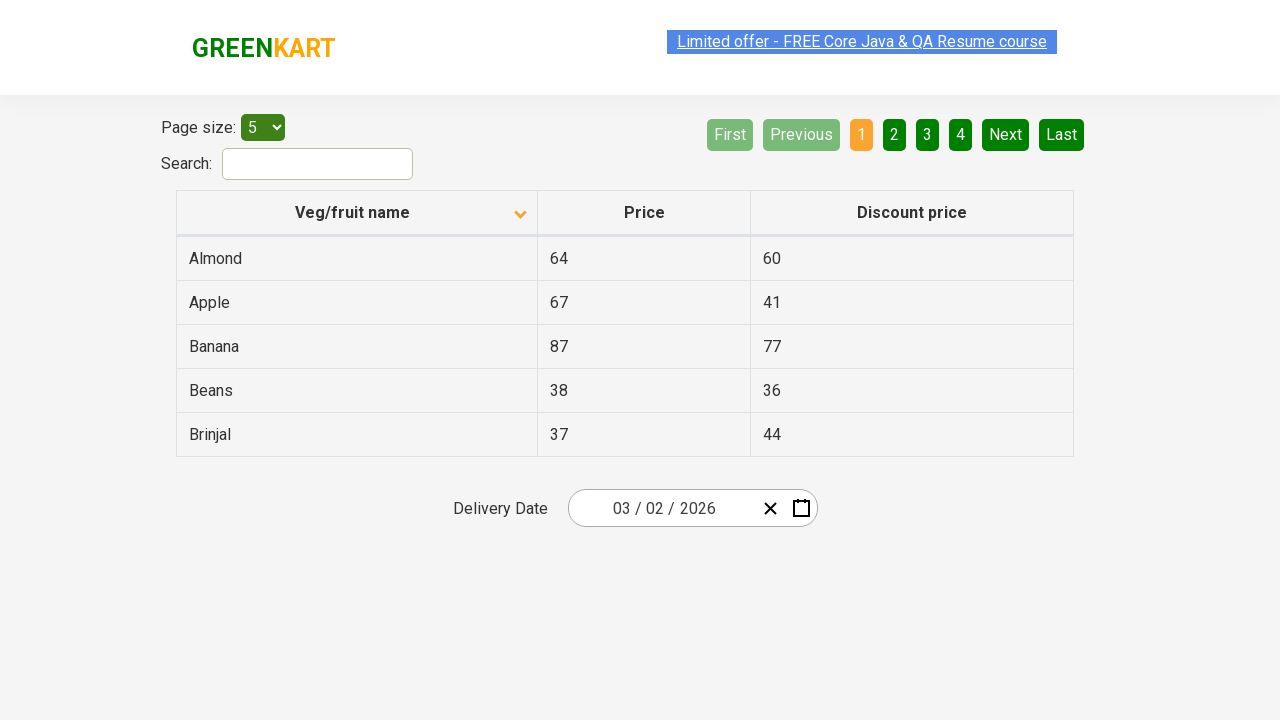

Retrieved 5 vegetable/fruit names from the first column
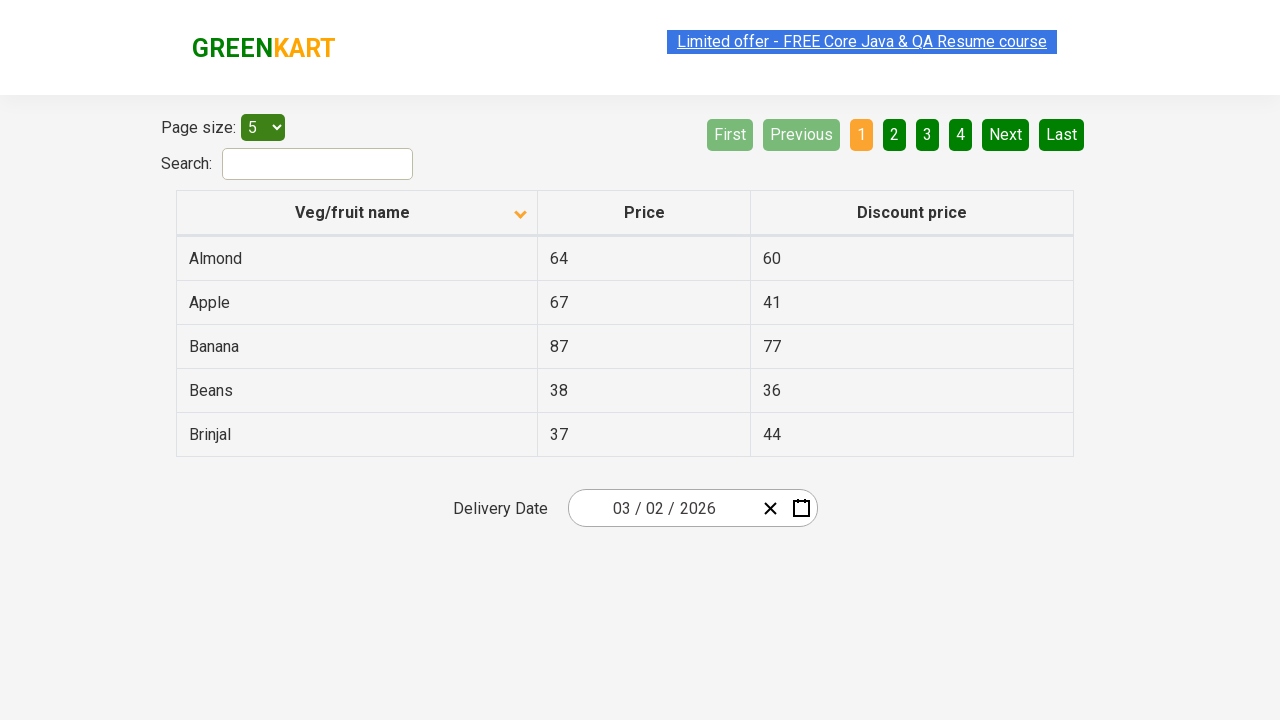

Extracted text content from all column cells: ['Almond', 'Apple', 'Banana', 'Beans', 'Brinjal']
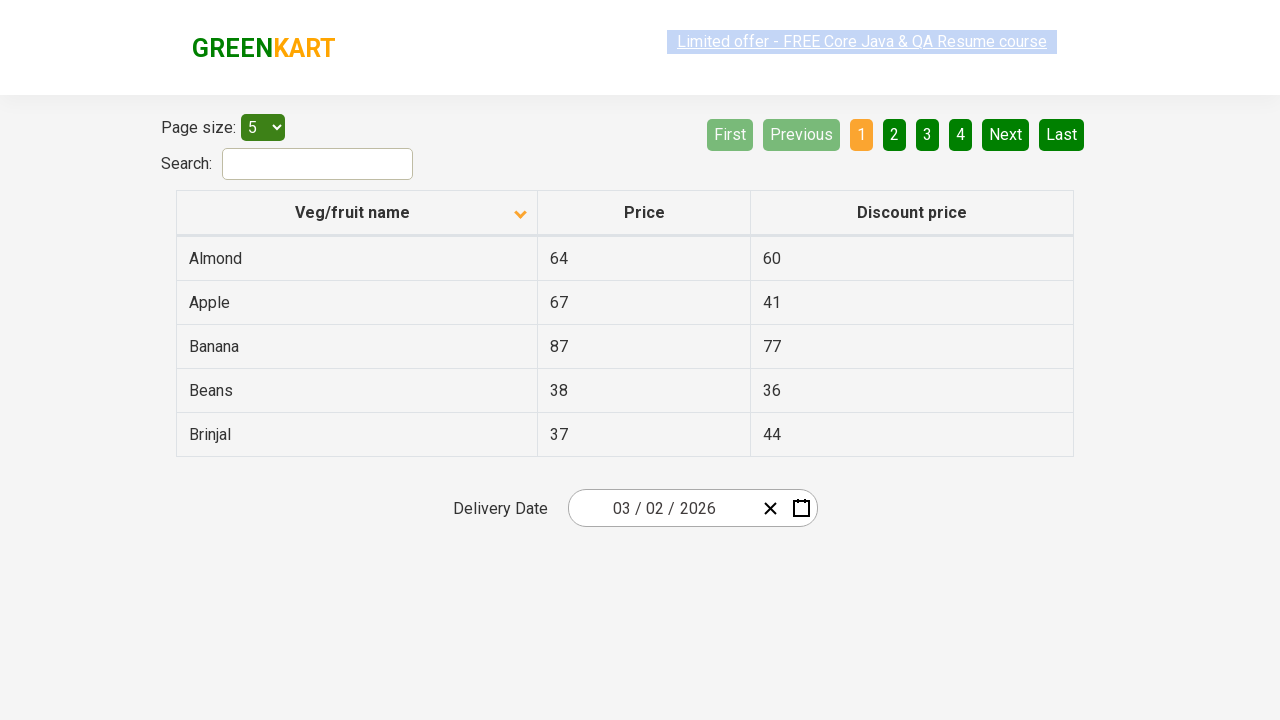

Verified that table data is sorted alphabetically
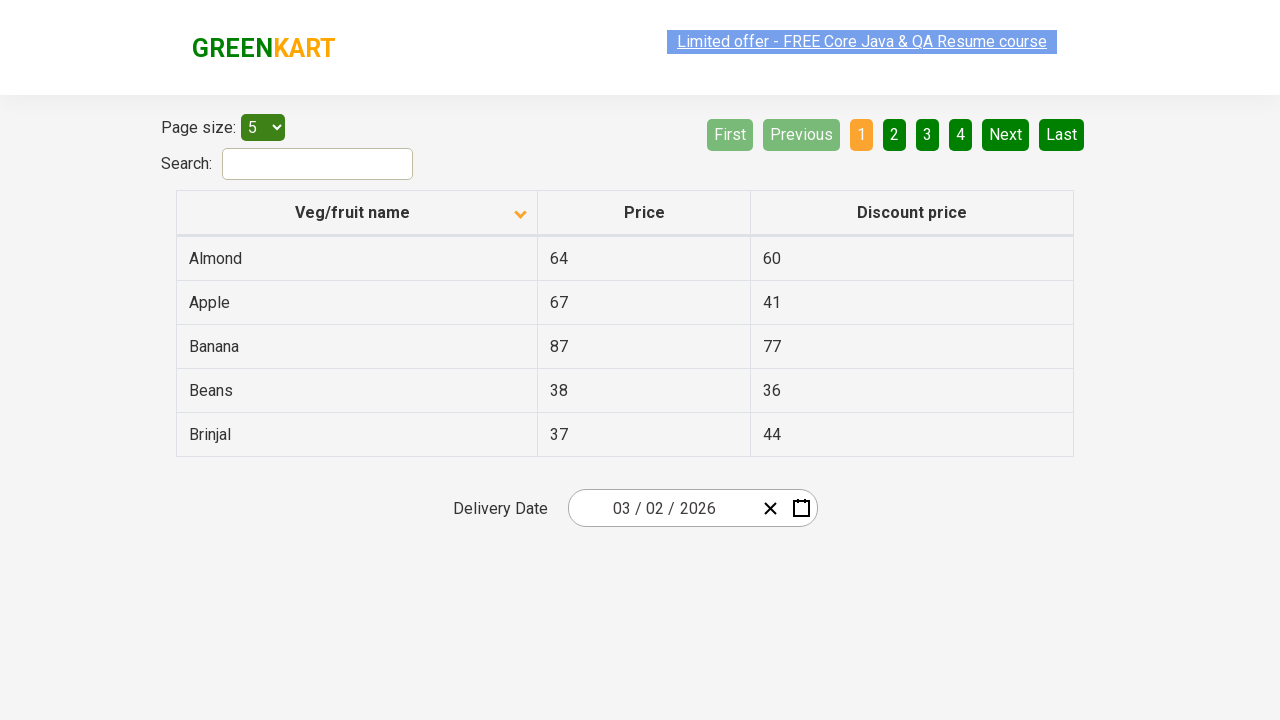

Found 'Beans' item with price: 38
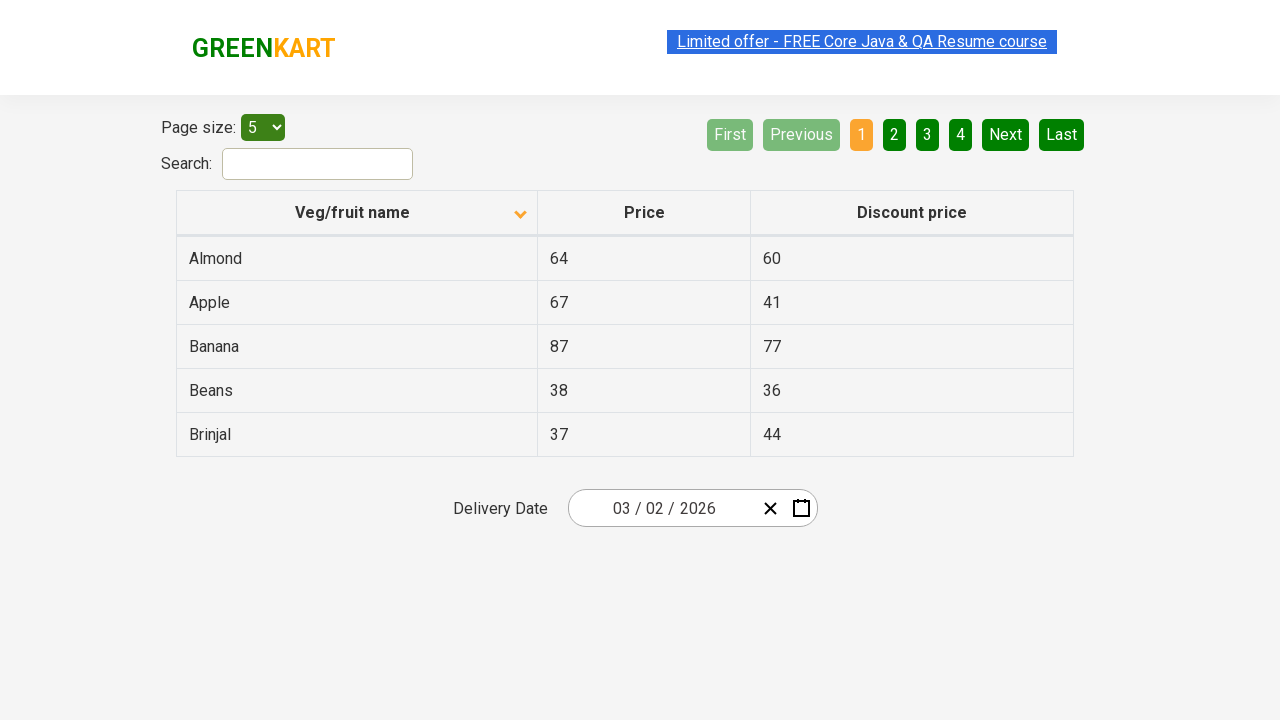

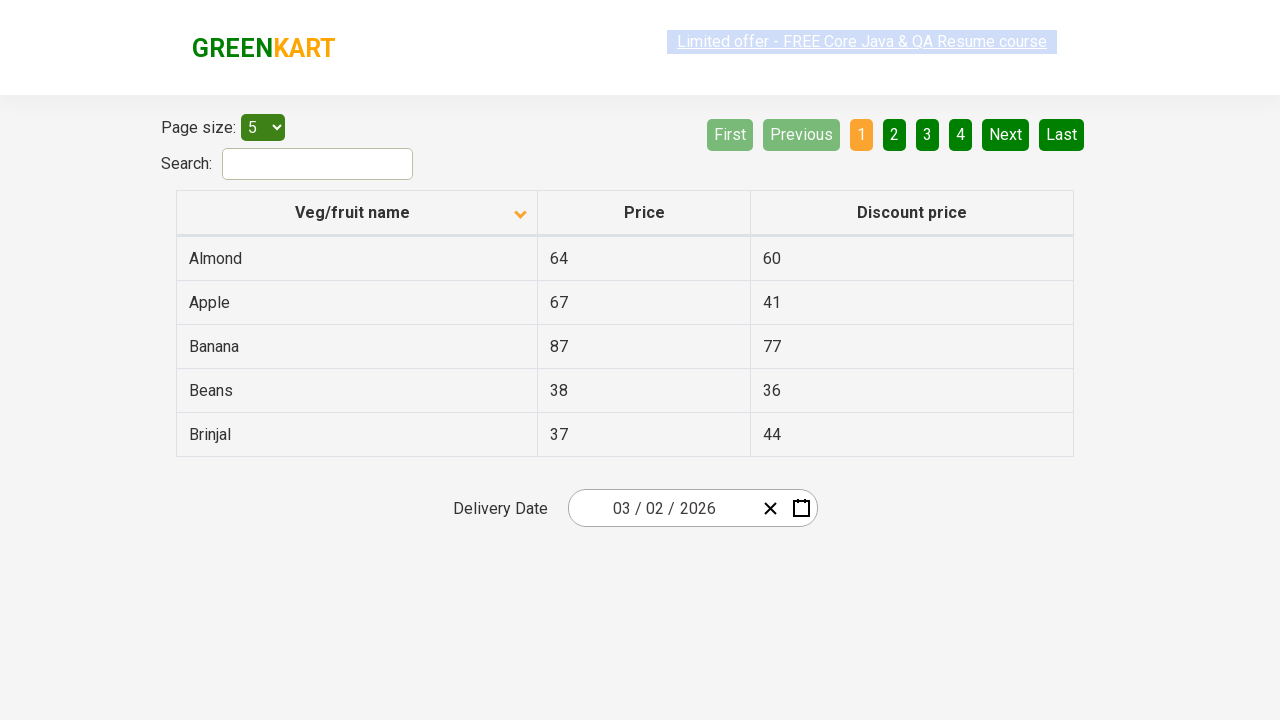